Navigates to the demoblaze demo store and locates all link elements on the page to verify they are present

Starting URL: https://www.demoblaze.com/index.html

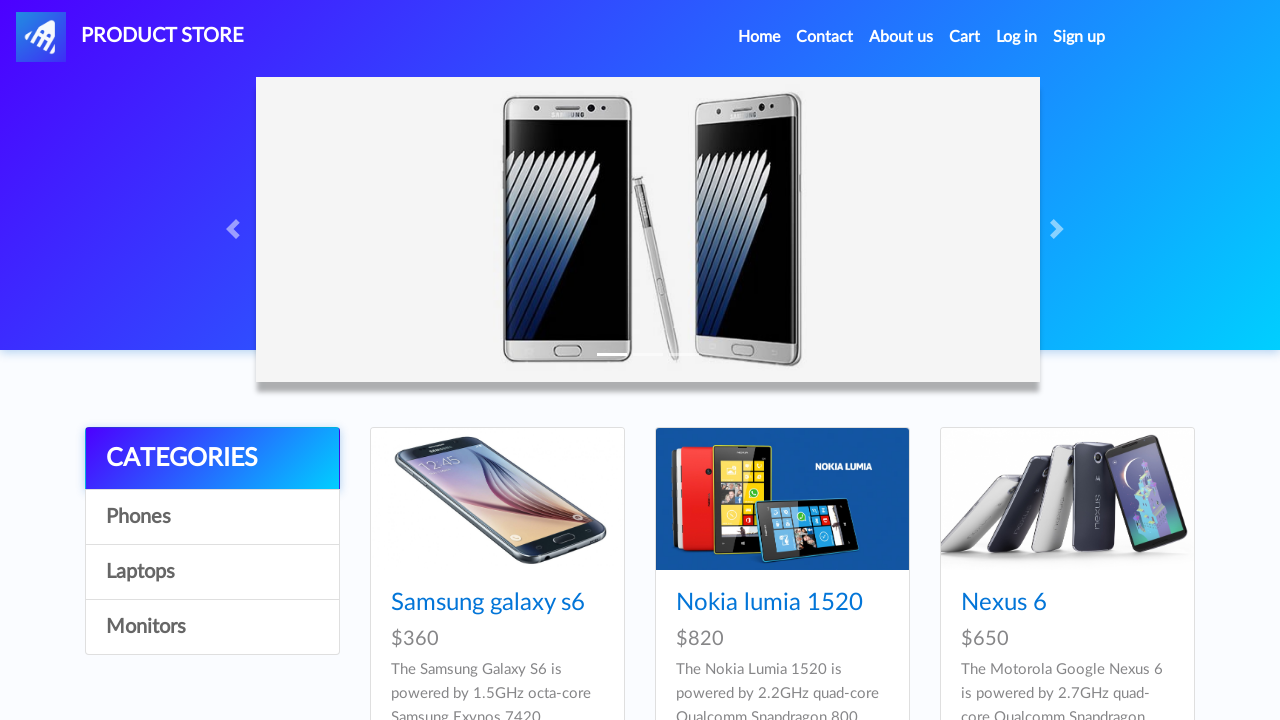

Navigated to demoblaze demo store homepage
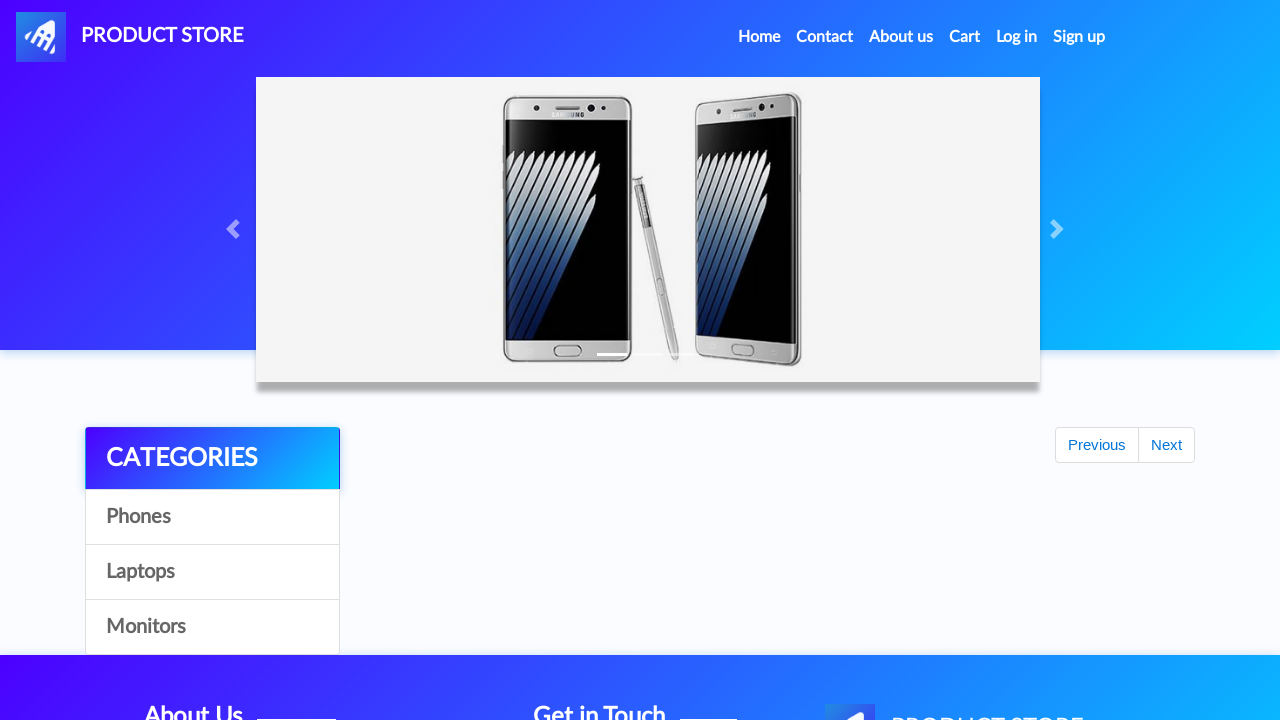

Located all link elements on the page
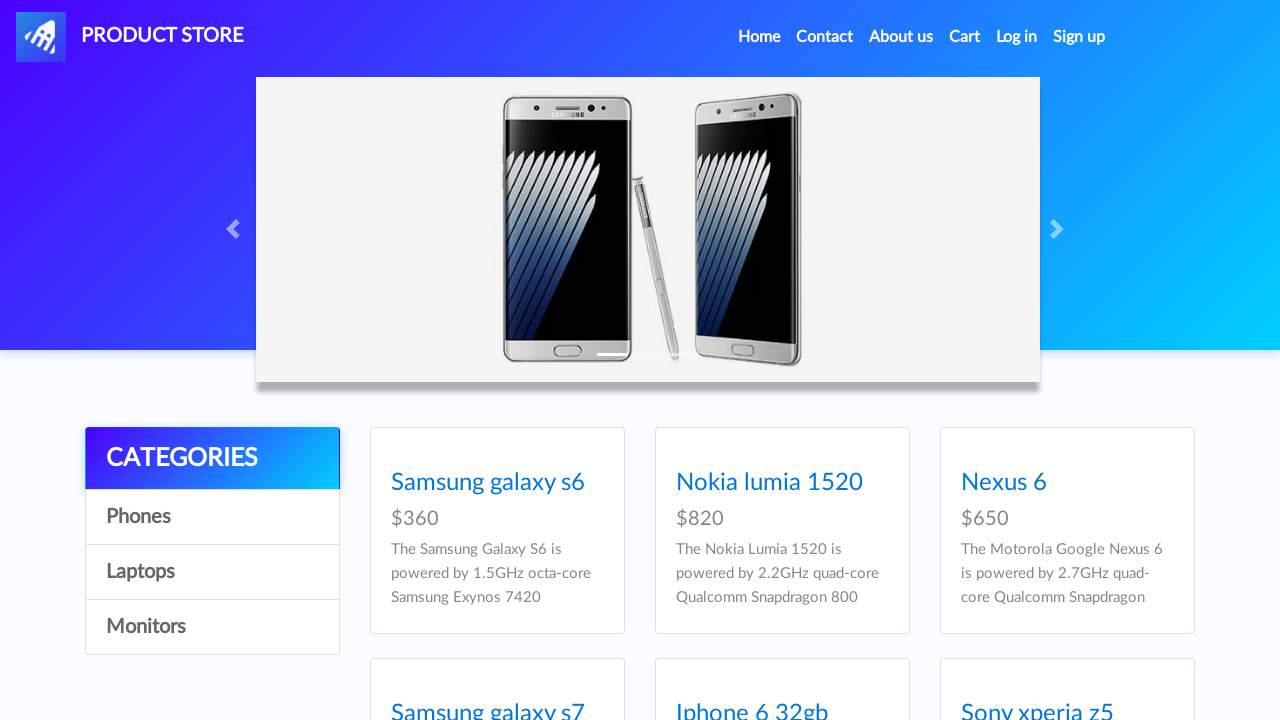

Verified that 15 links are present on the page
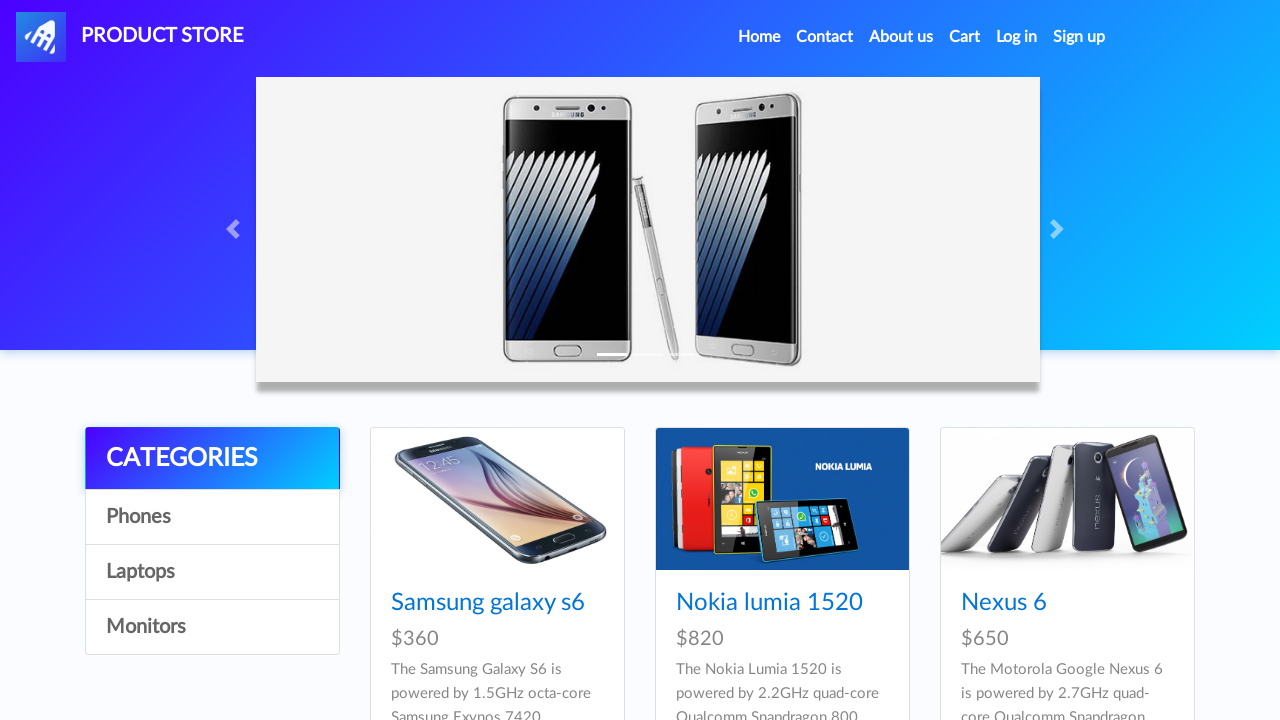

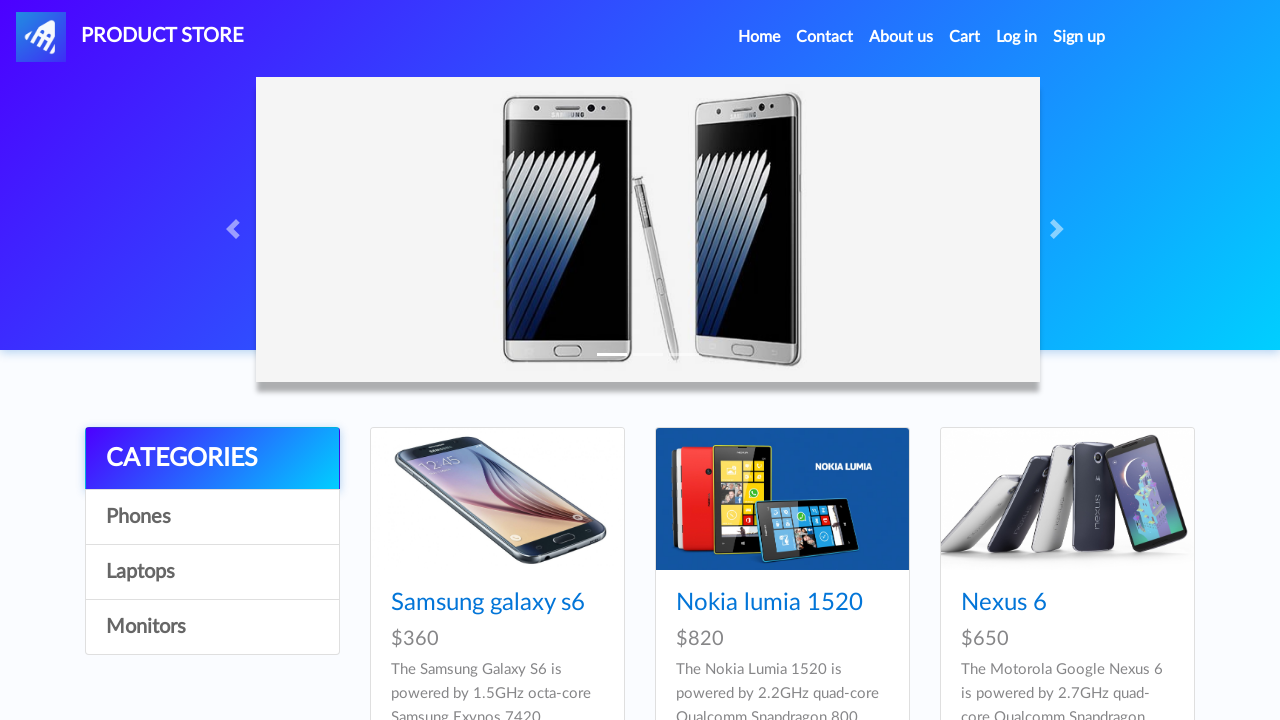